Tests opening a new window, switching to it, clicking a menu item, then switching back

Starting URL: https://codenboxautomationlab.com/practice/

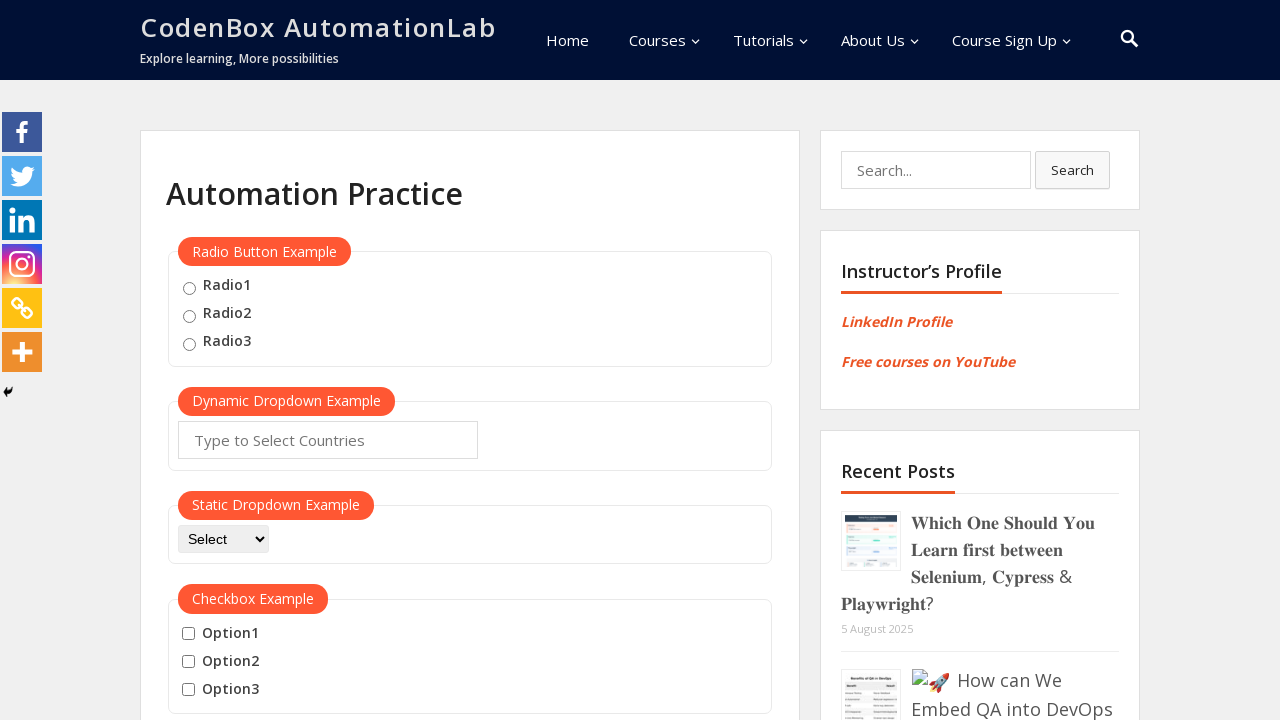

Clicked button to open new window at (237, 360) on button[onclick='openWindow()']
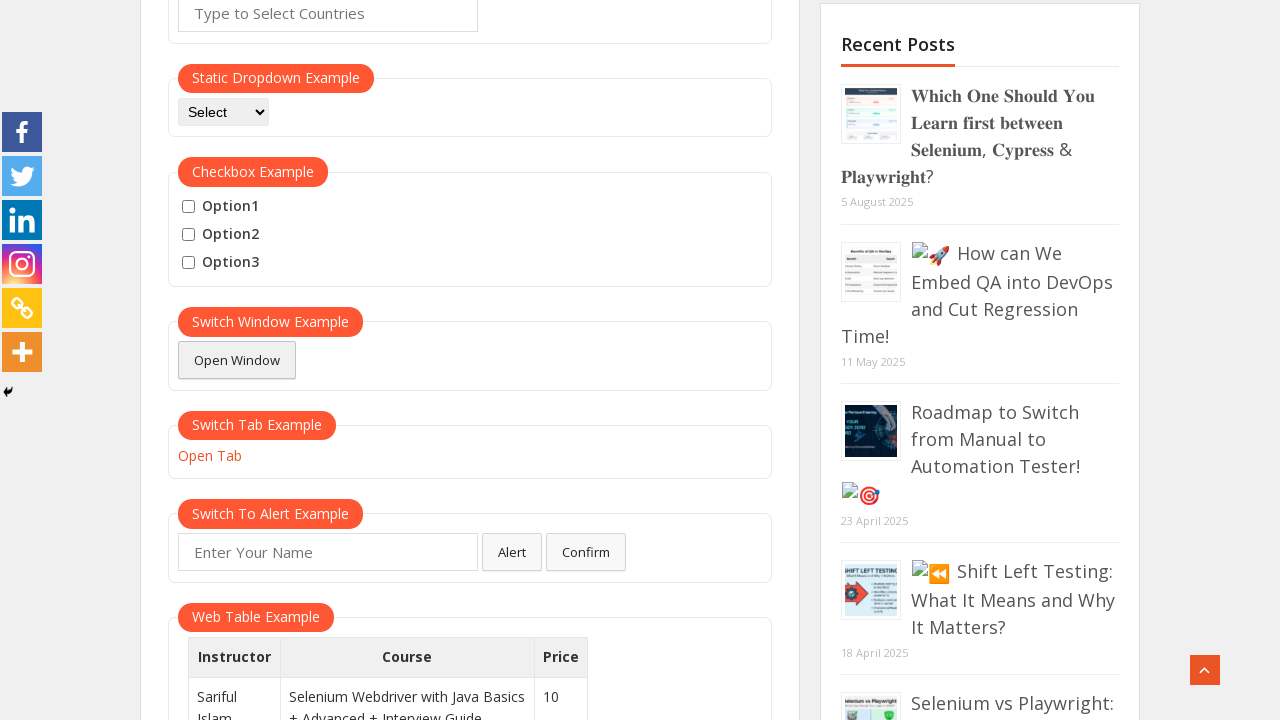

New window opened and captured
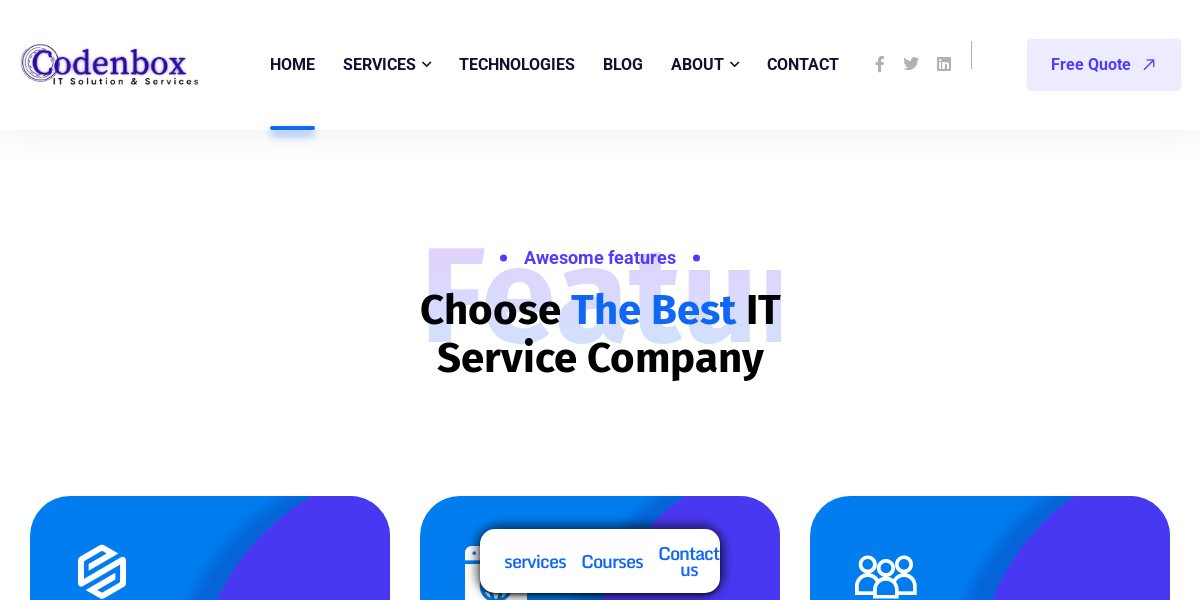

New window finished loading
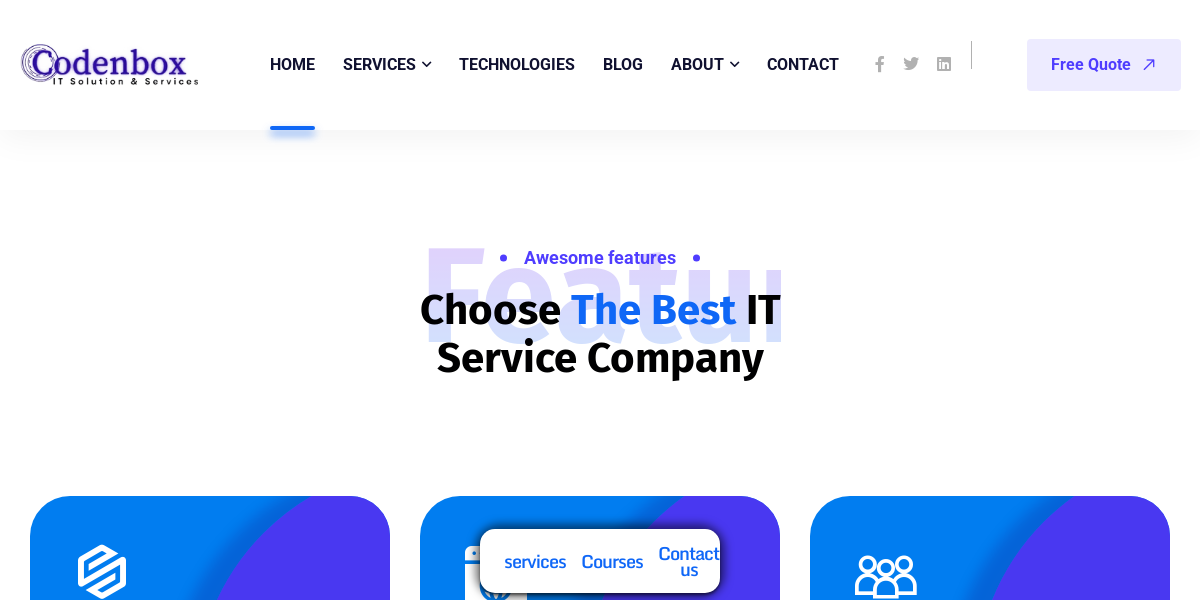

Clicked TECHNOLOGIES menu item in new window at (517, 65) on #menu-item-9675
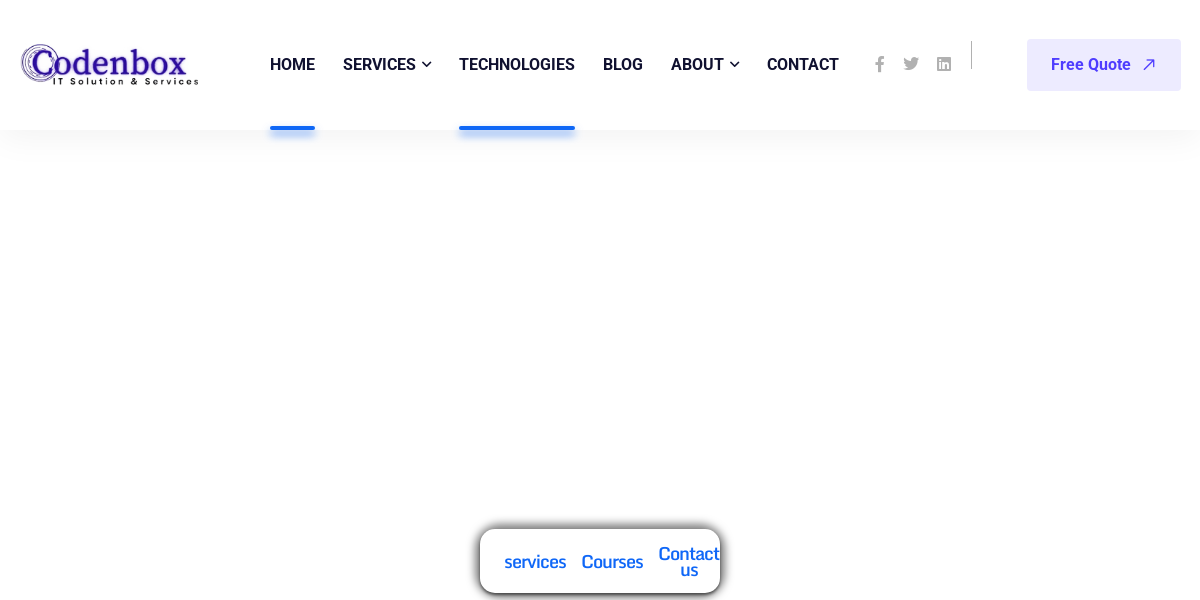

Closed new window and switched back to original window
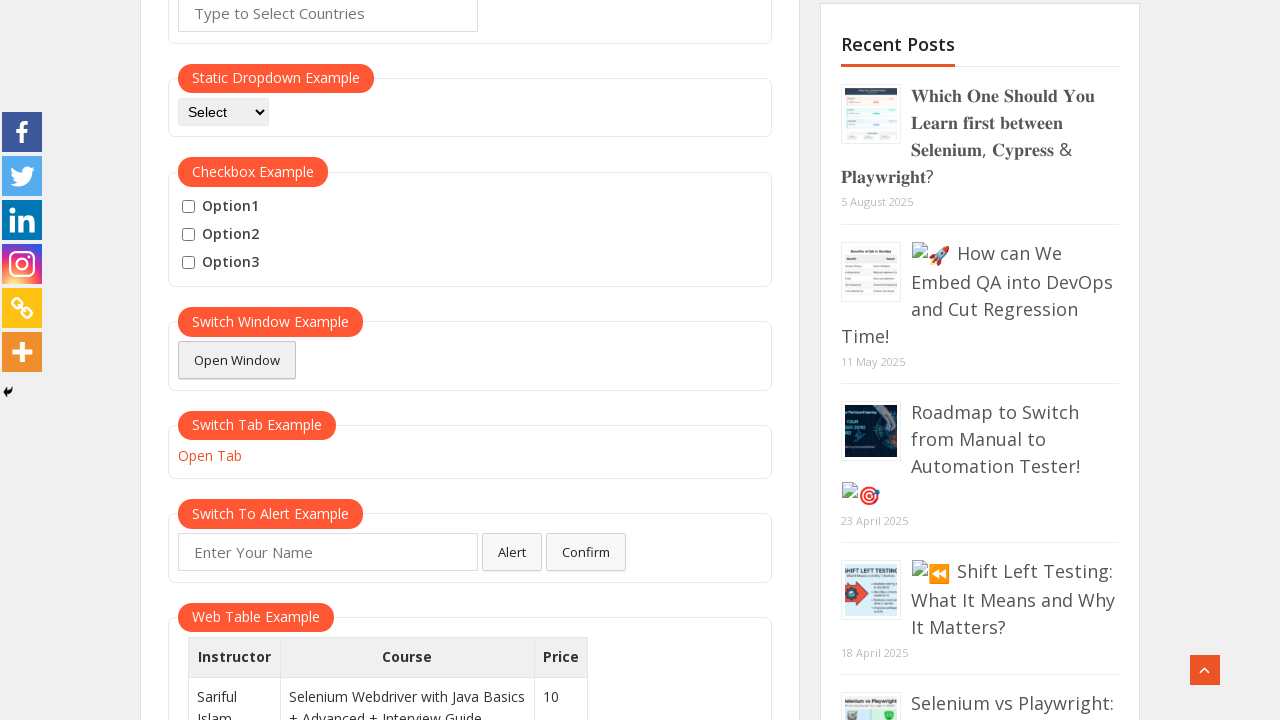

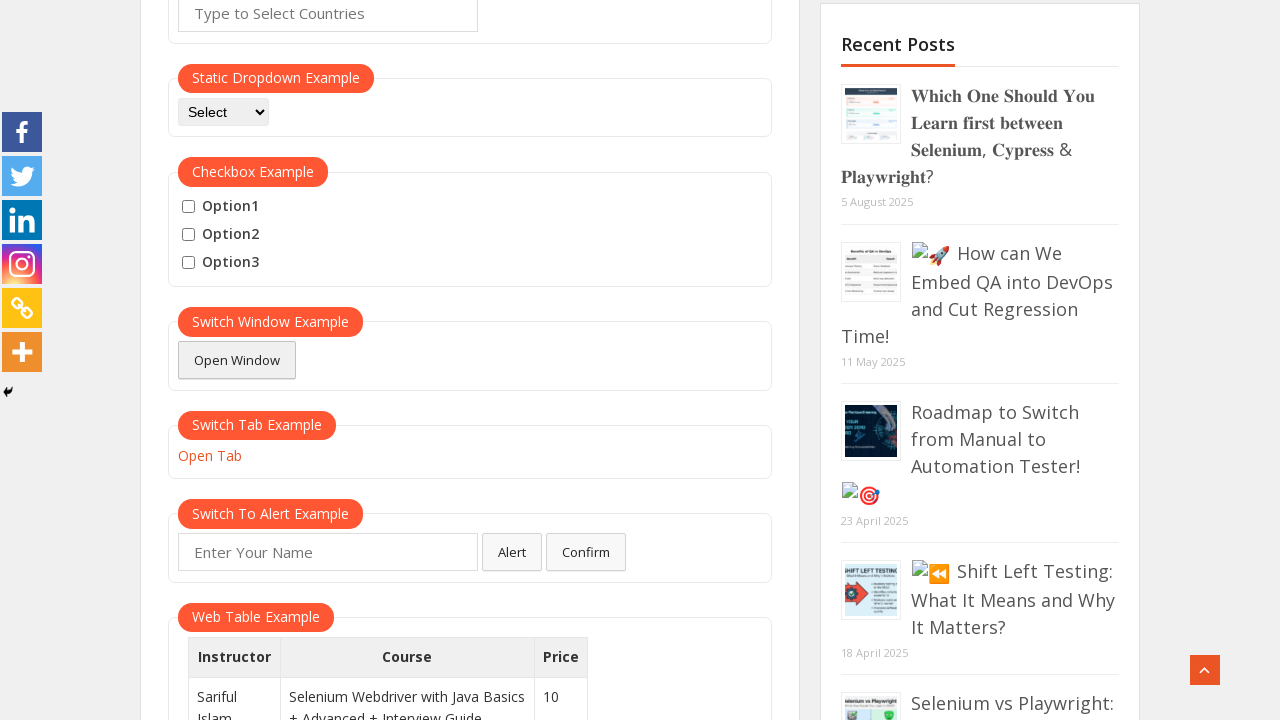